Tests dropdown selection and radio button interaction on a practice login page by selecting an option from a dropdown and clicking a radio button

Starting URL: https://rahulshettyacademy.com/loginpagePractise/

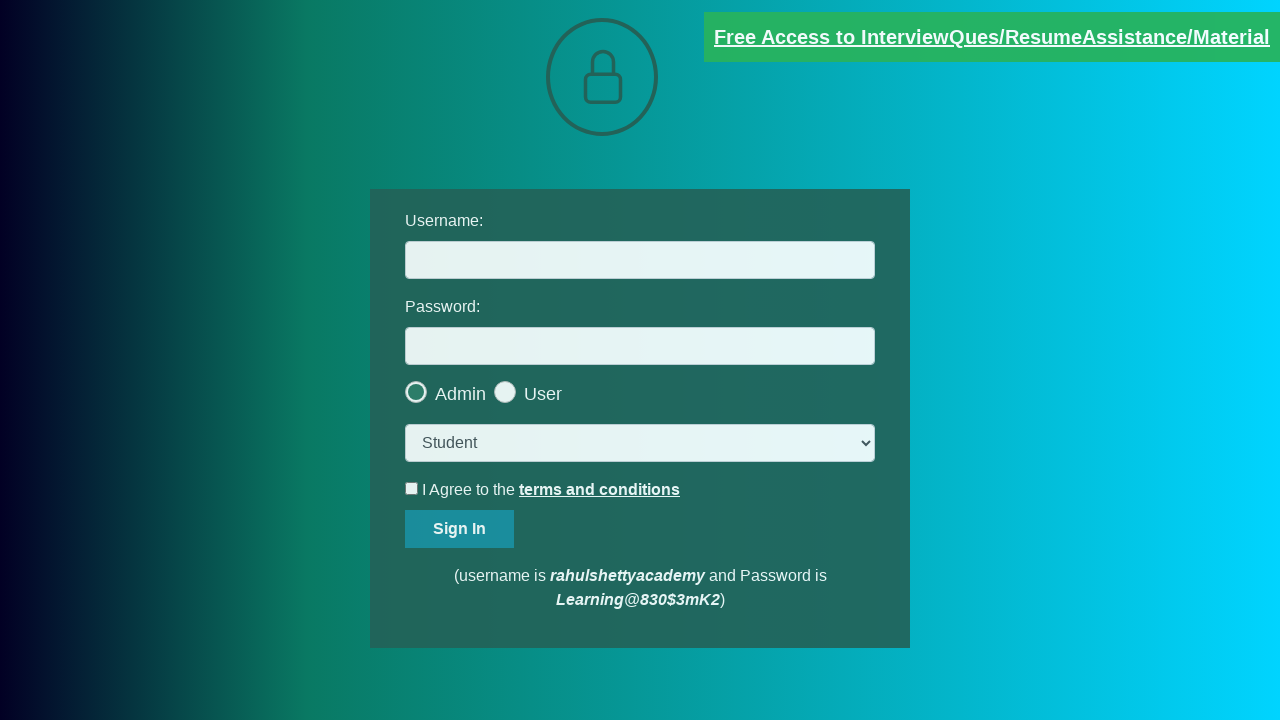

Selected 'teach' option from the dropdown on select.form-control
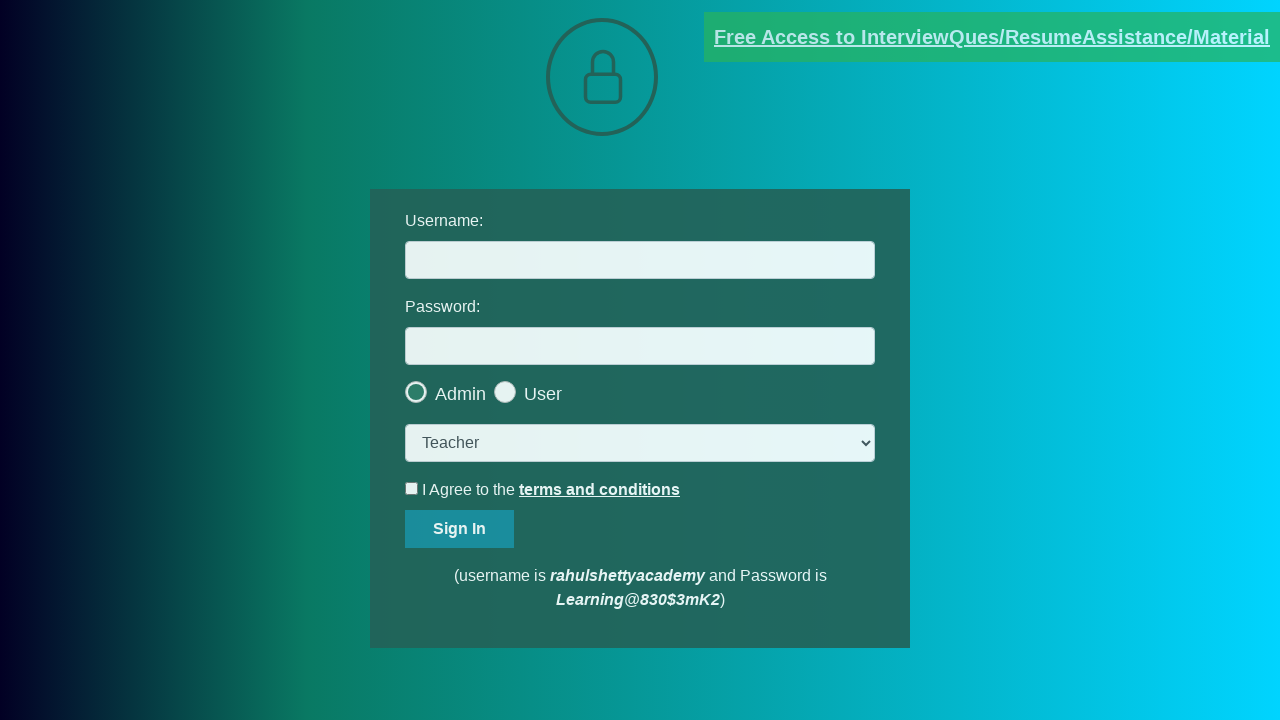

Clicked the second radio button option at (505, 392) on span.checkmark >> nth=1
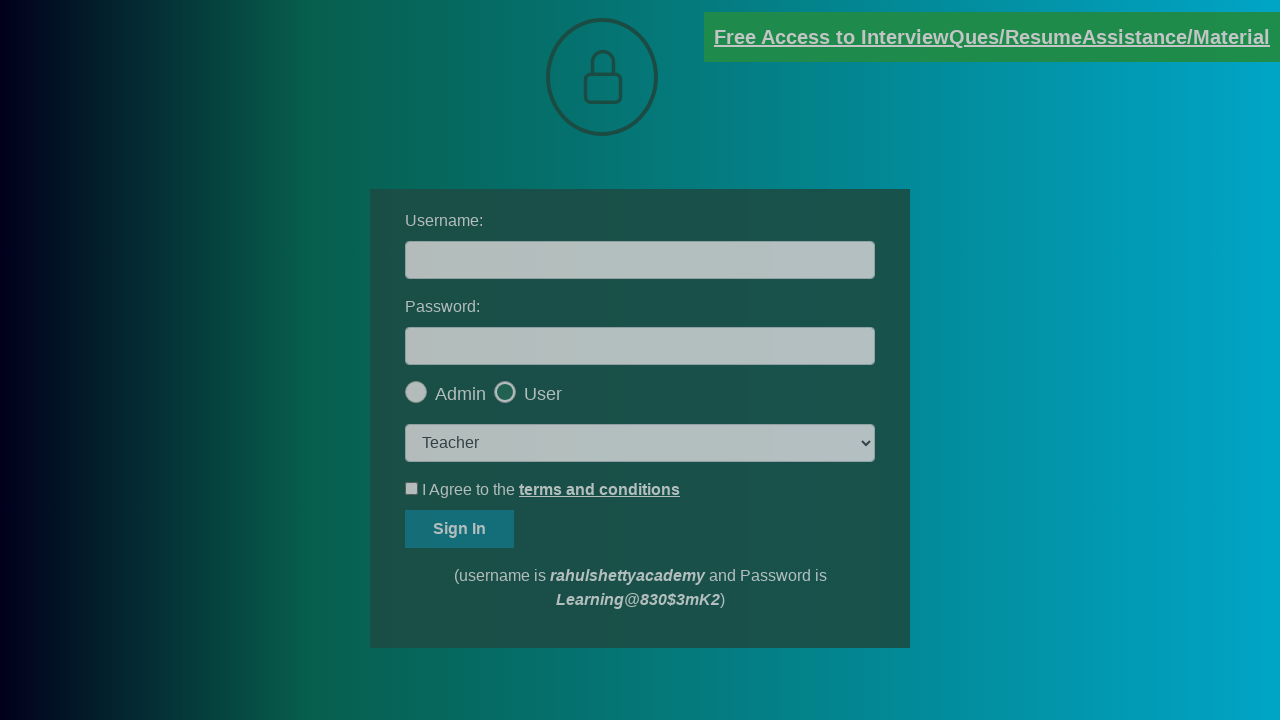

Clicked the okay button in the modal at (698, 144) on #okayBtn
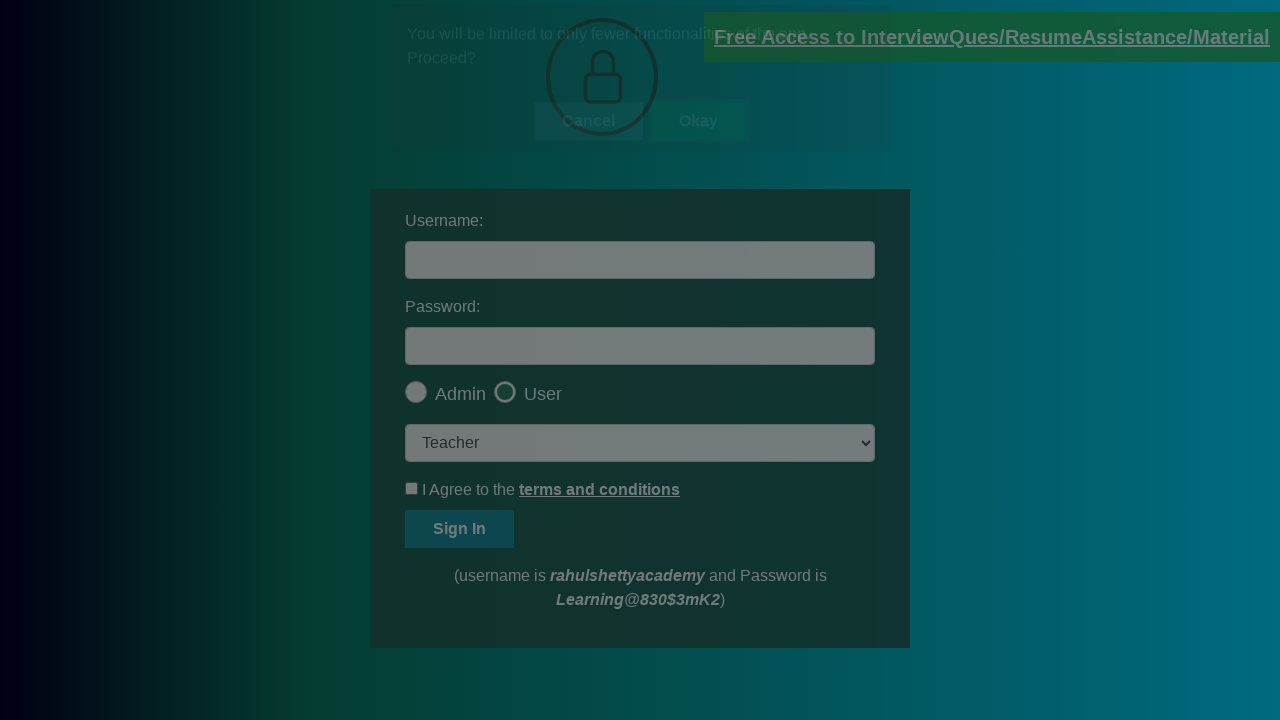

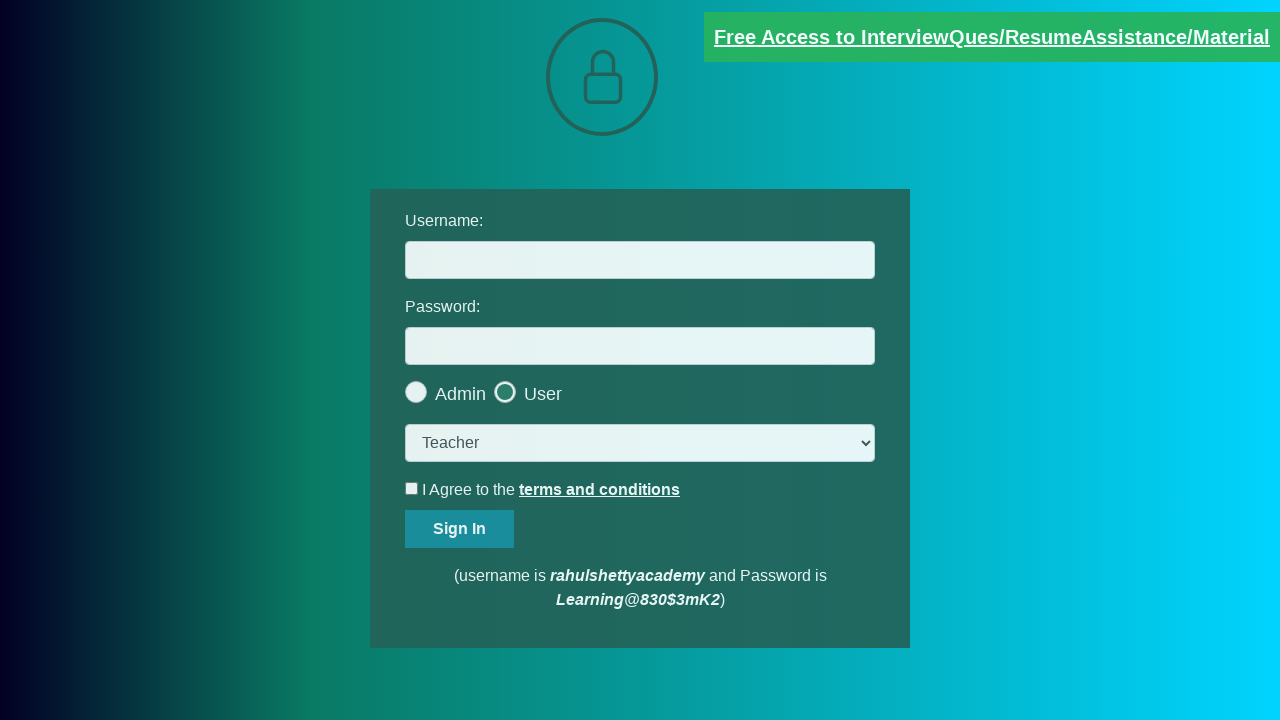